Tests selecting single options from a dropdown using index, value, and visible text methods

Starting URL: https://eviltester.github.io/supportclasses/

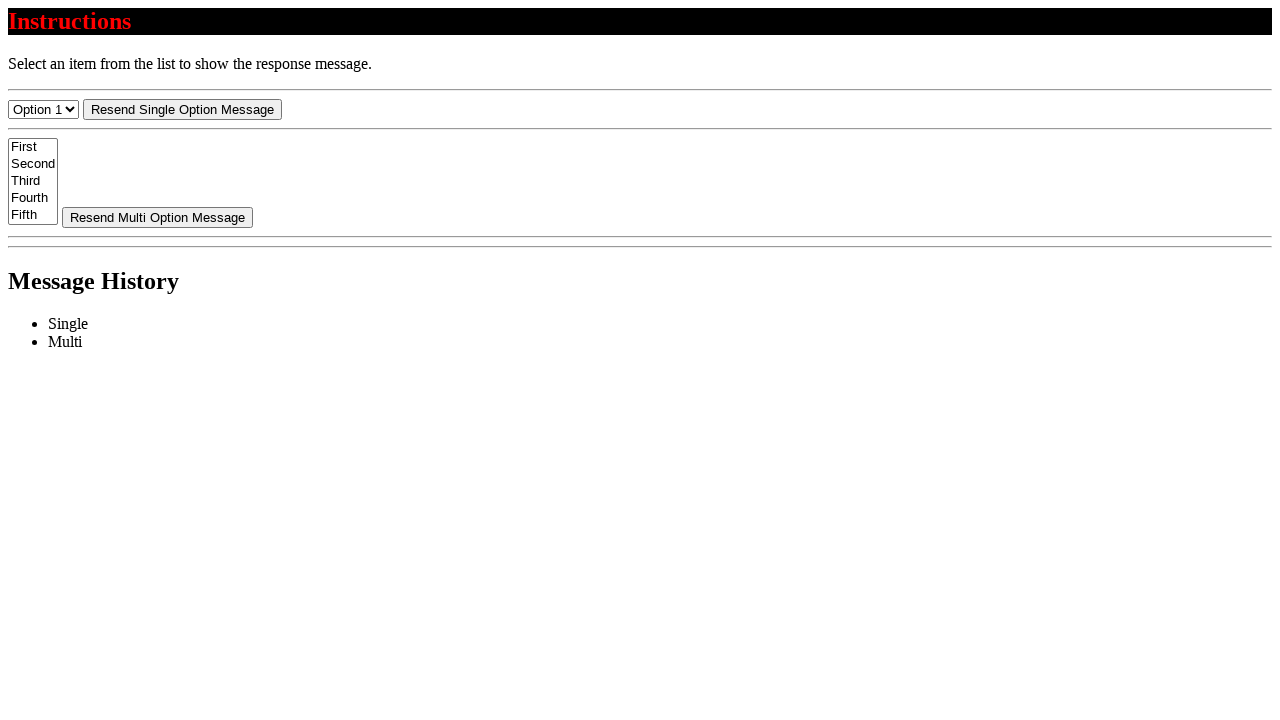

Selected first option (index 0) from dropdown on #select-menu
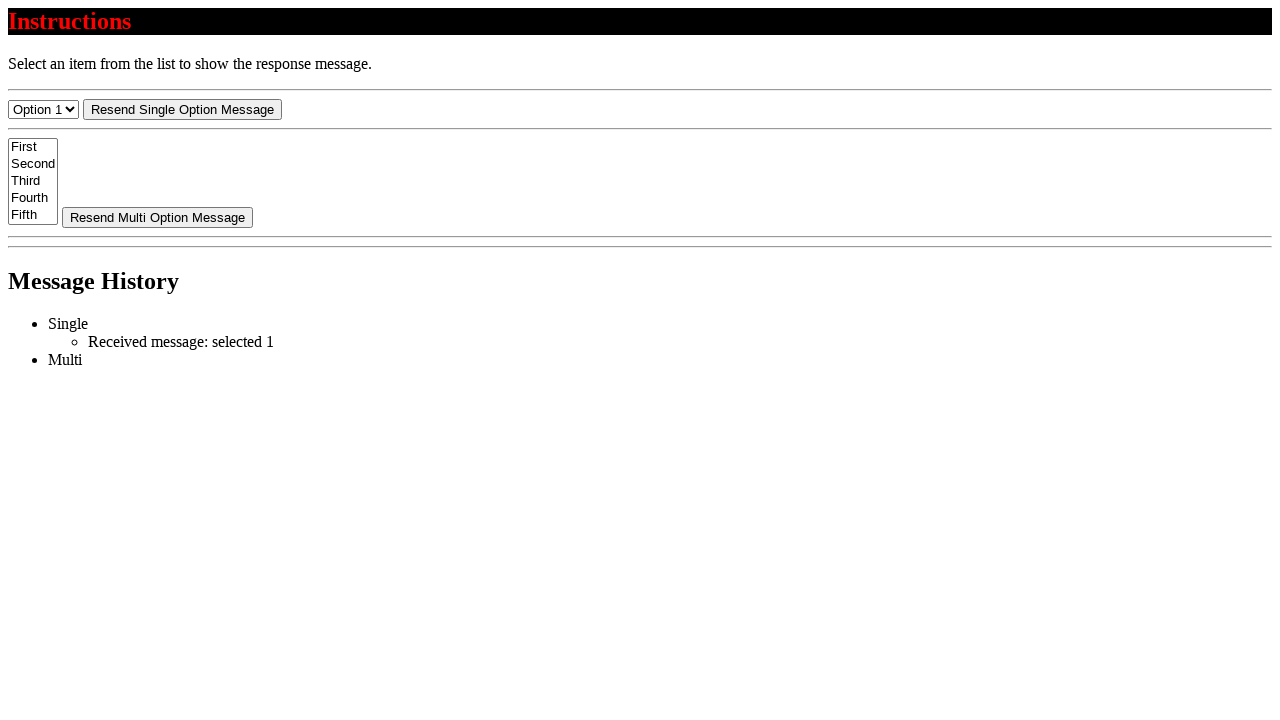

Retrieved text content of selected option
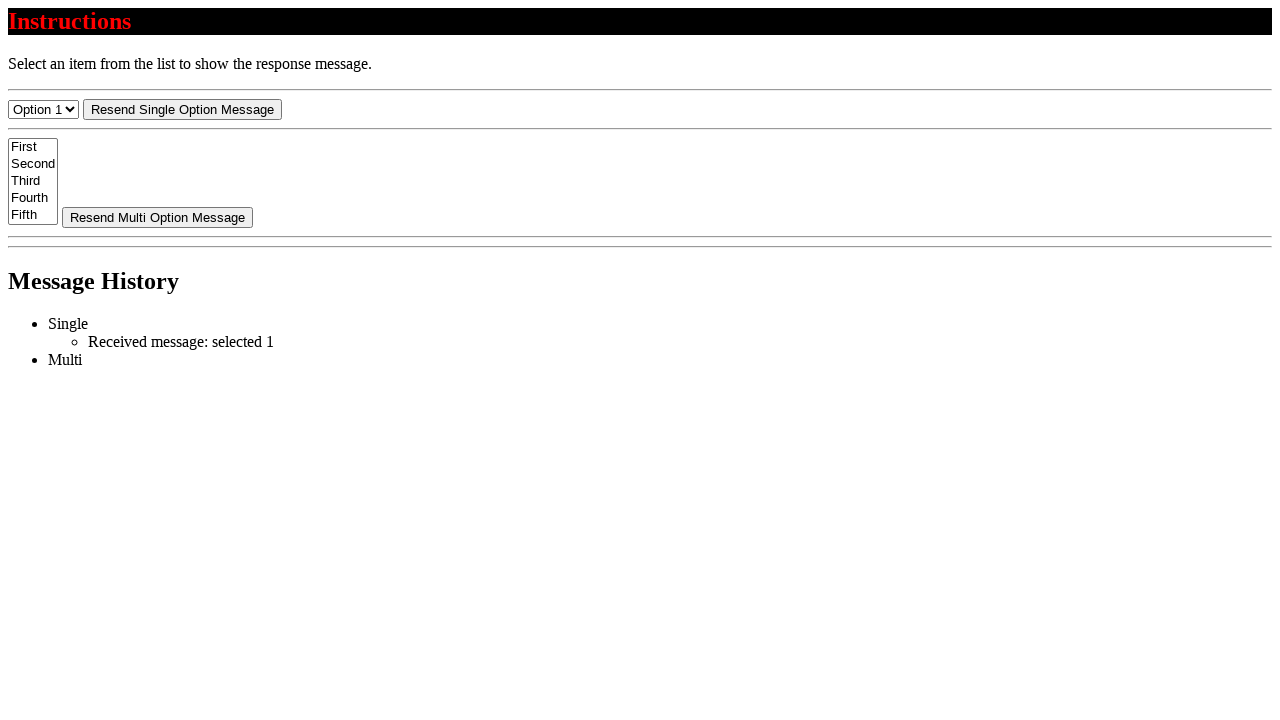

Asserted selected option text is 'Option 1'
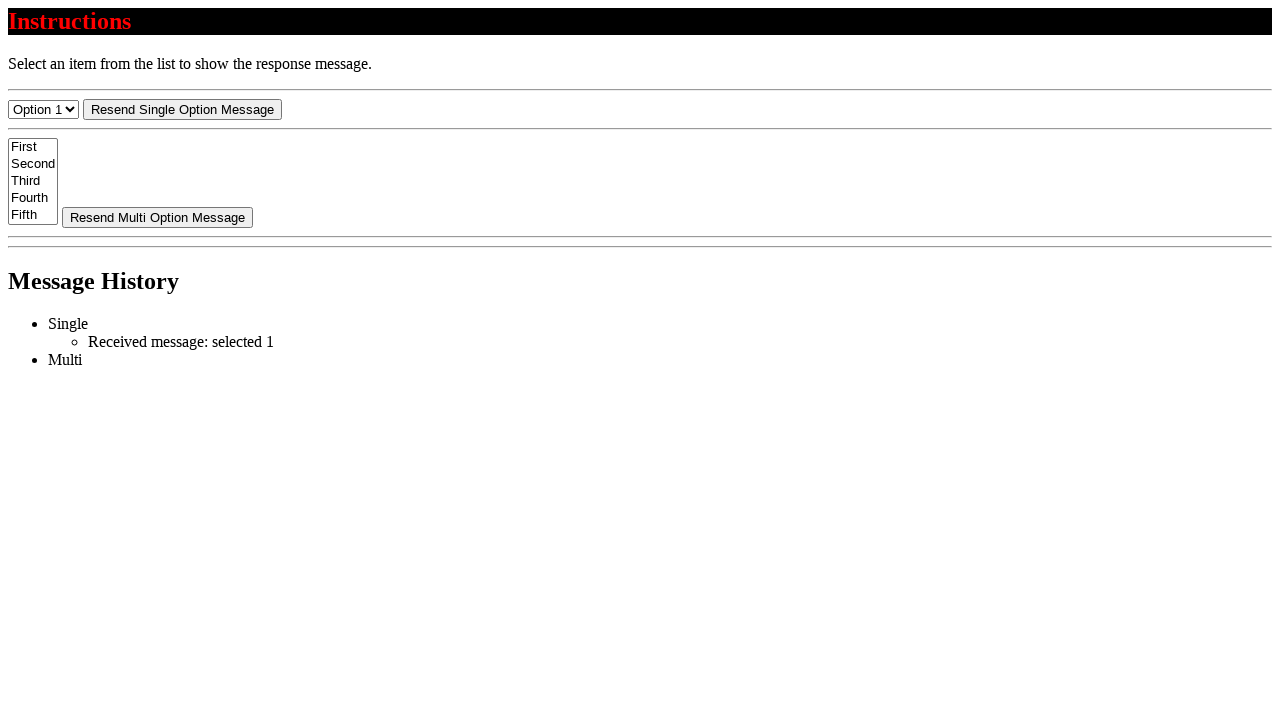

Selected second option (index 1) from dropdown on #select-menu
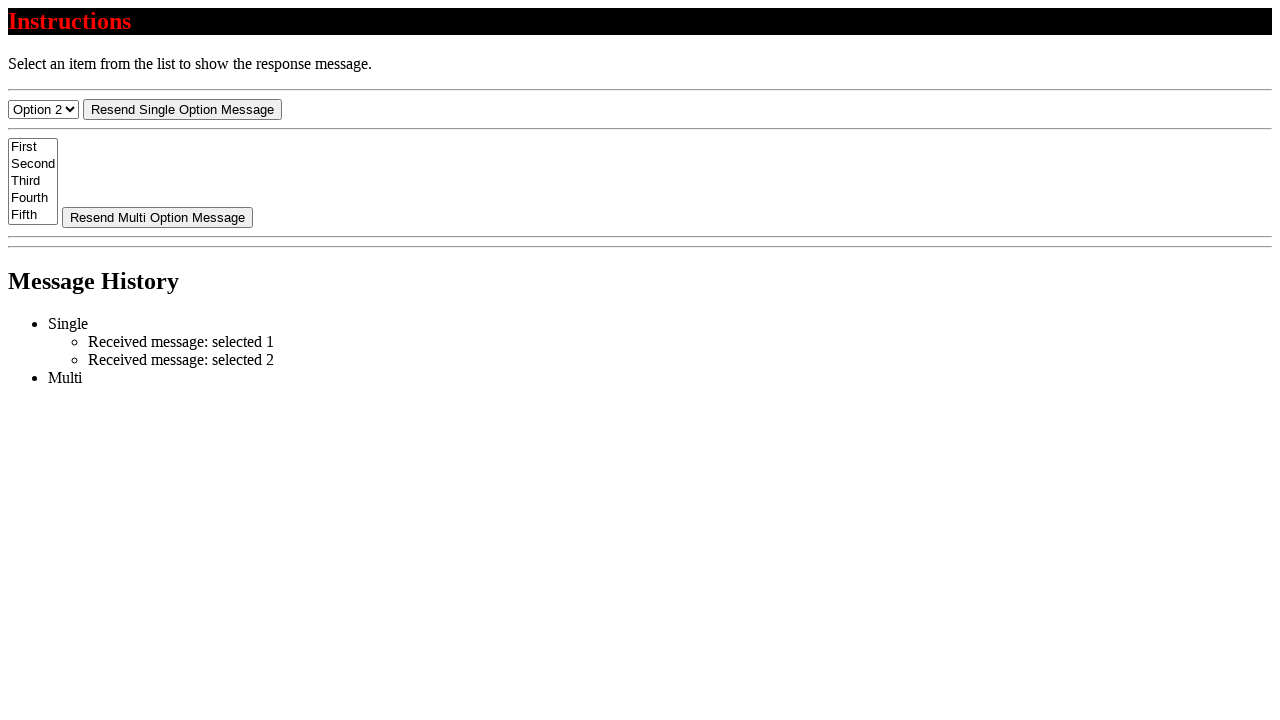

Retrieved text content of selected option
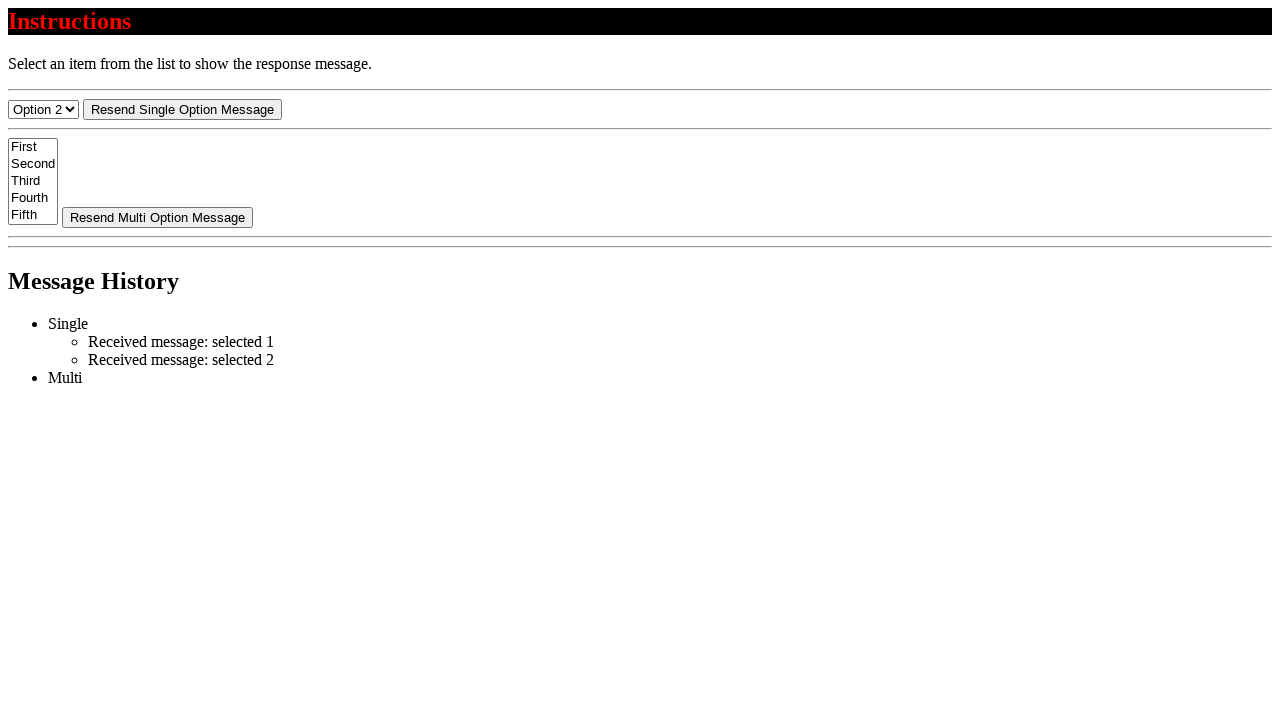

Asserted selected option text is 'Option 2'
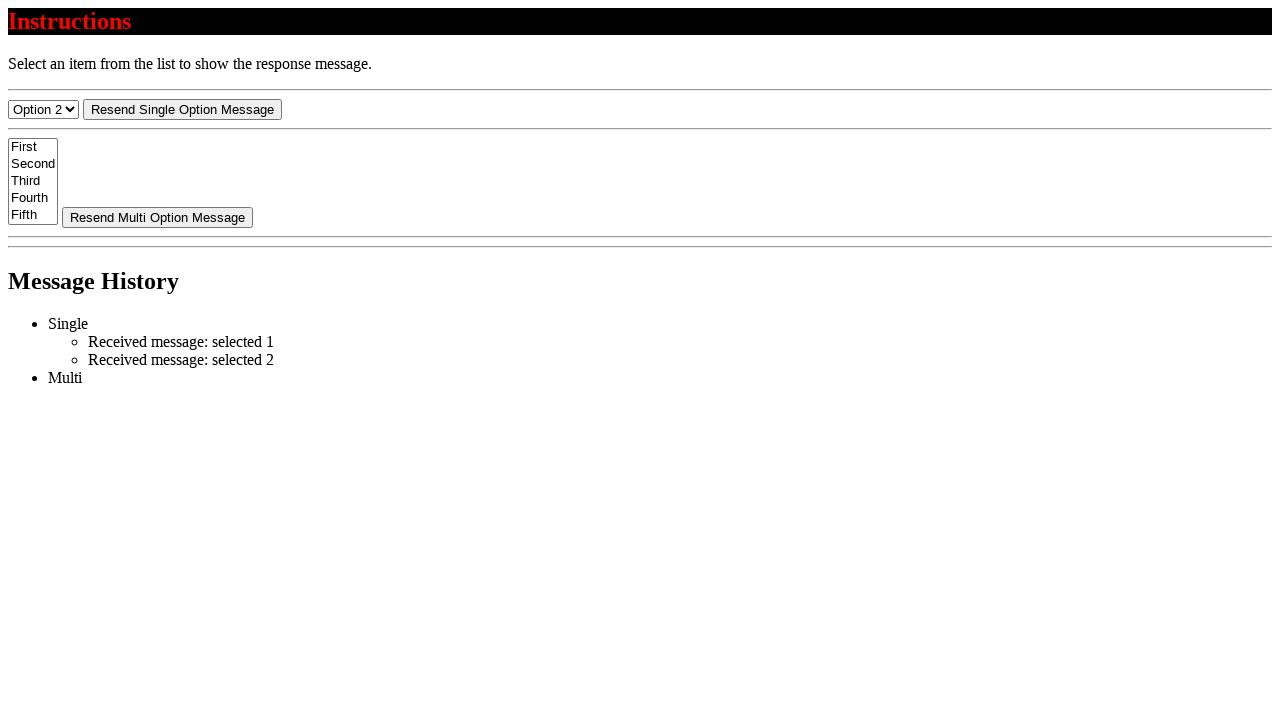

Selected option by value '1' from dropdown on #select-menu
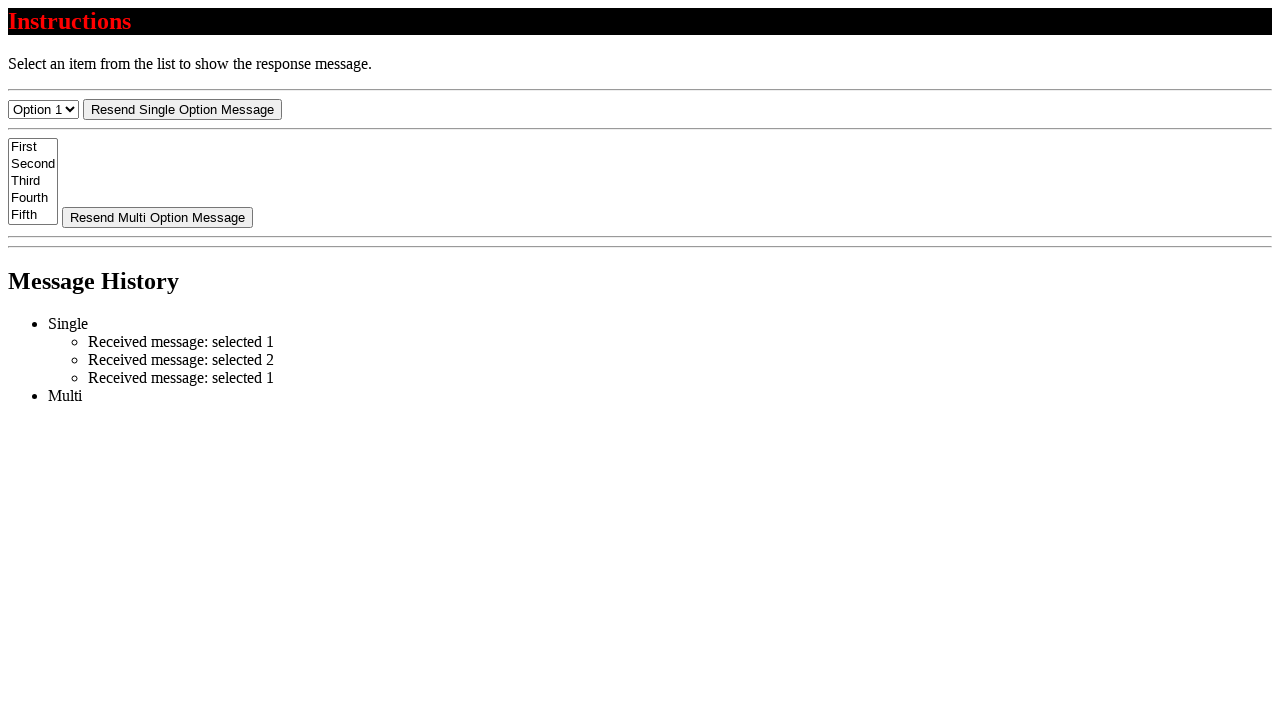

Retrieved text content of selected option
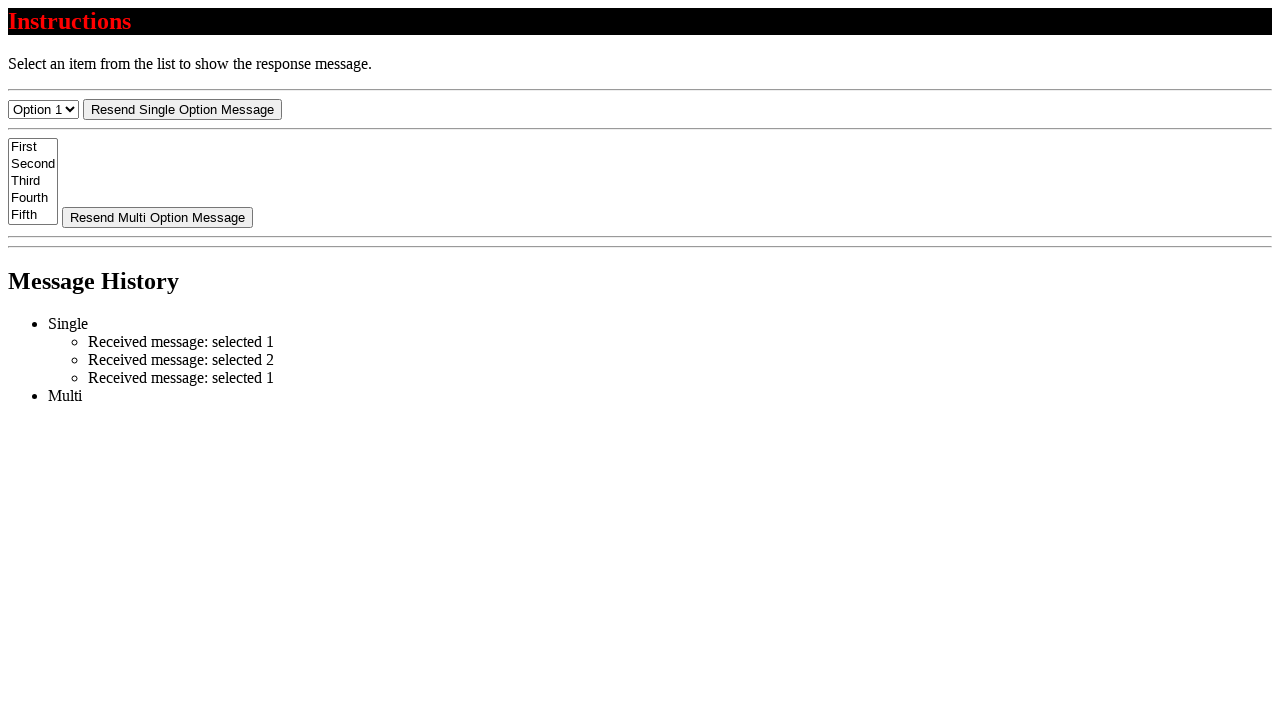

Asserted selected option text is 'Option 1'
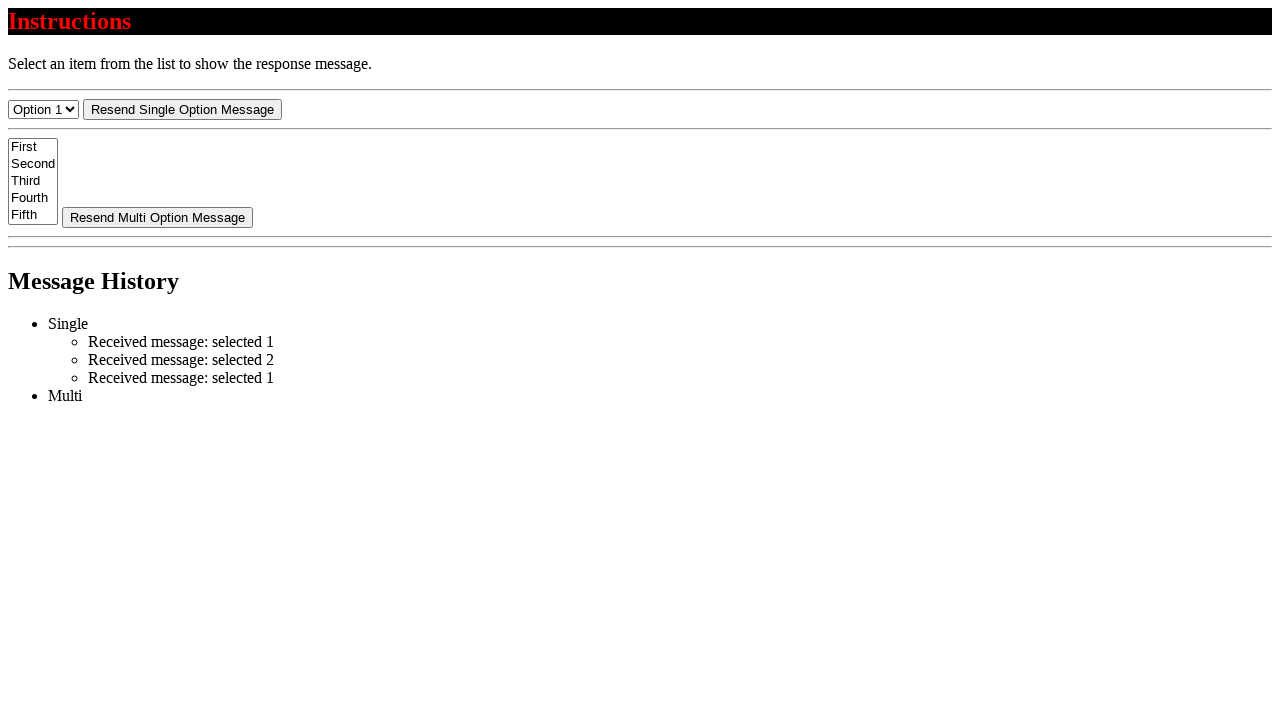

Selected option by visible text 'Option 3' from dropdown on #select-menu
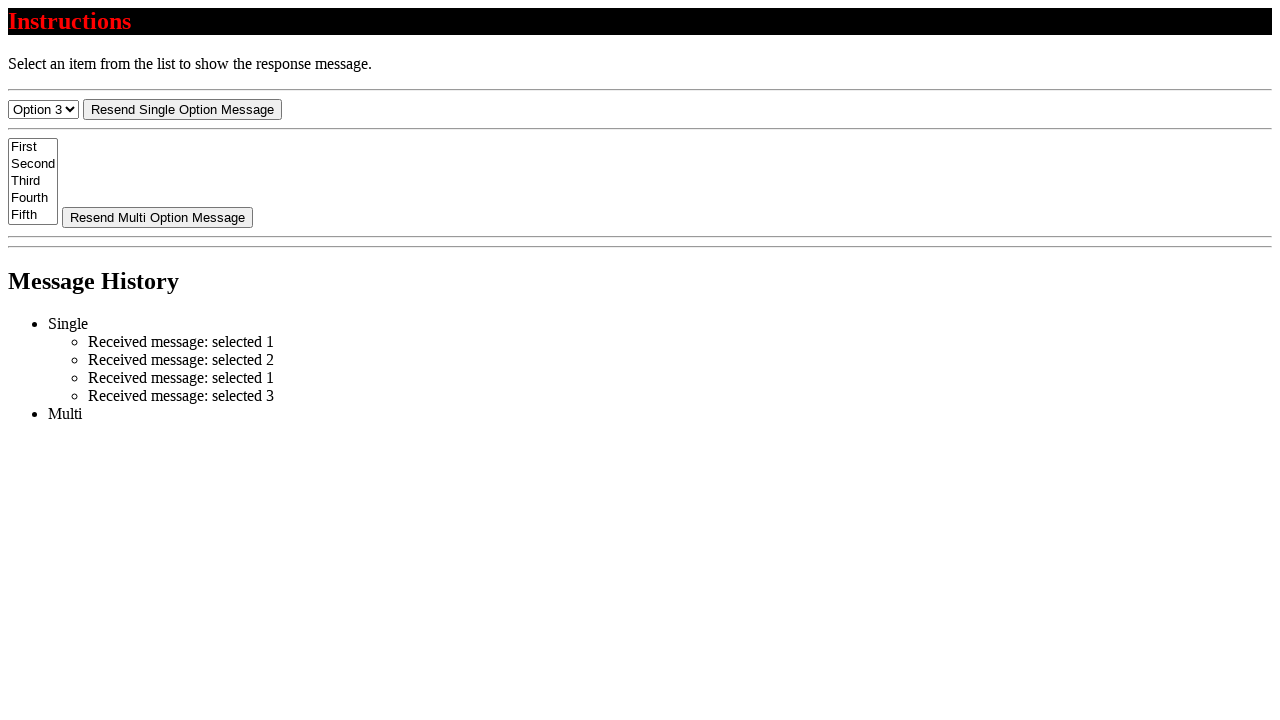

Retrieved value attribute of selected option
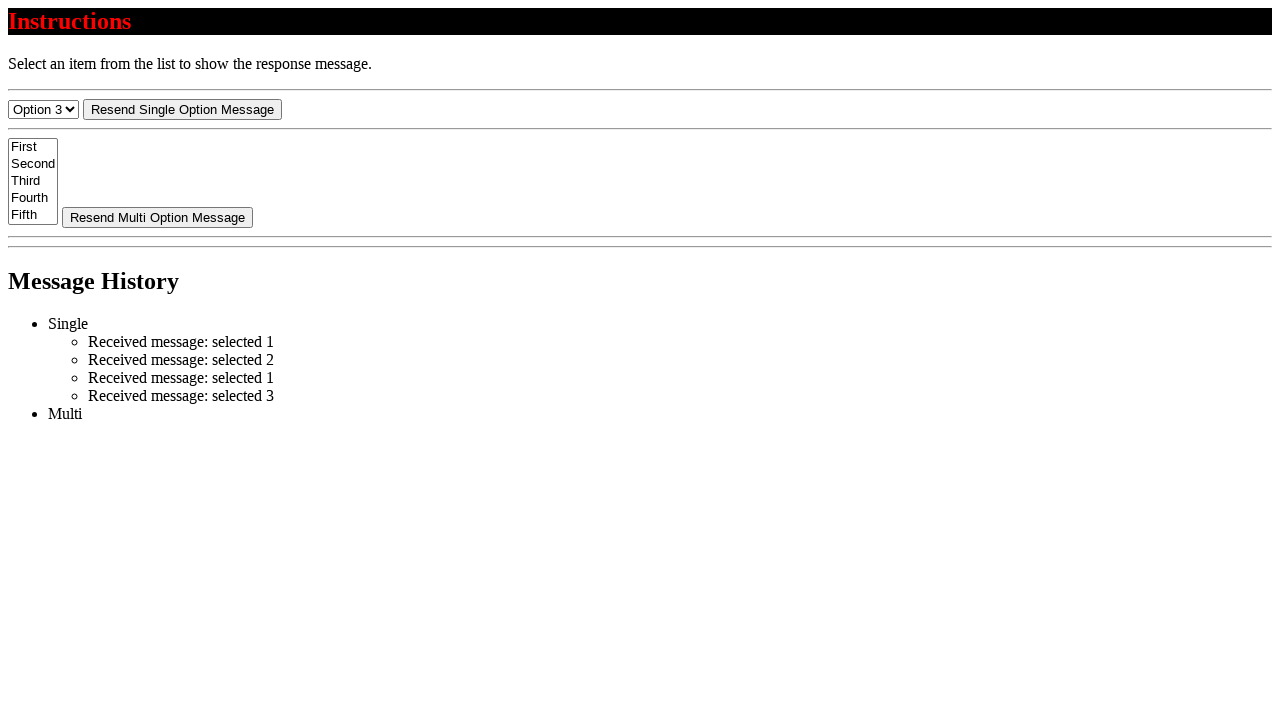

Asserted selected option value is '3'
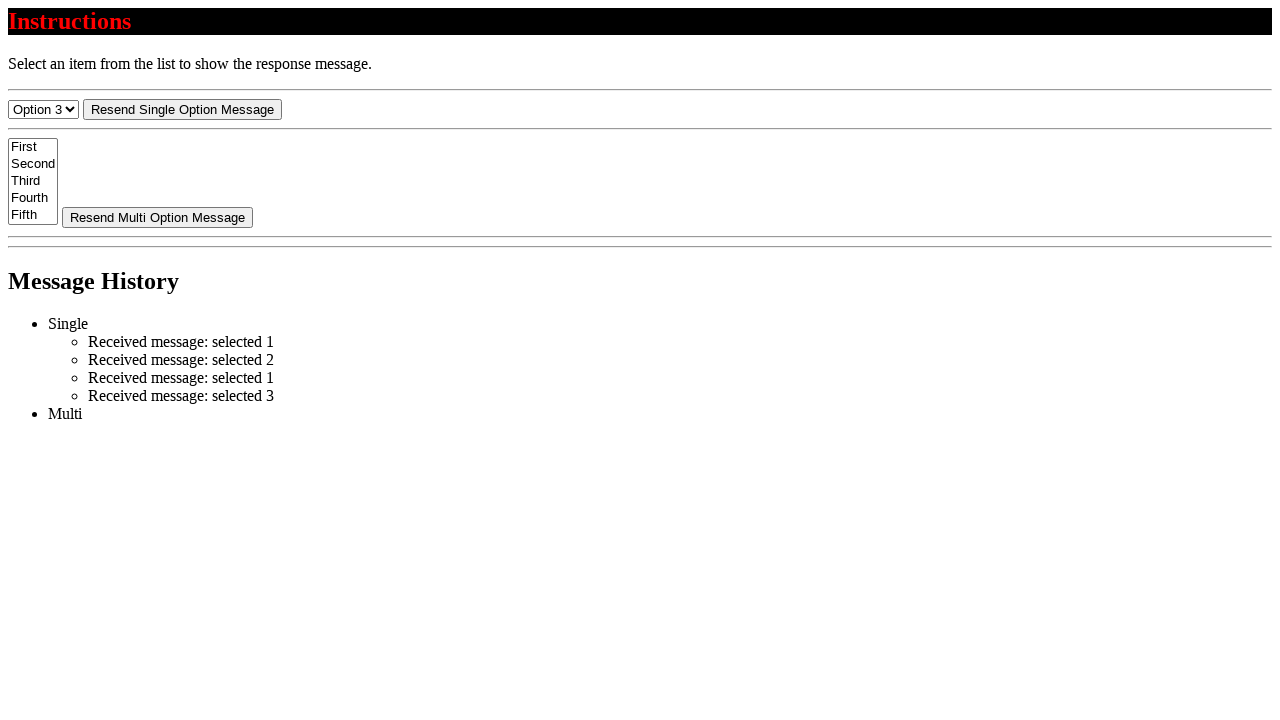

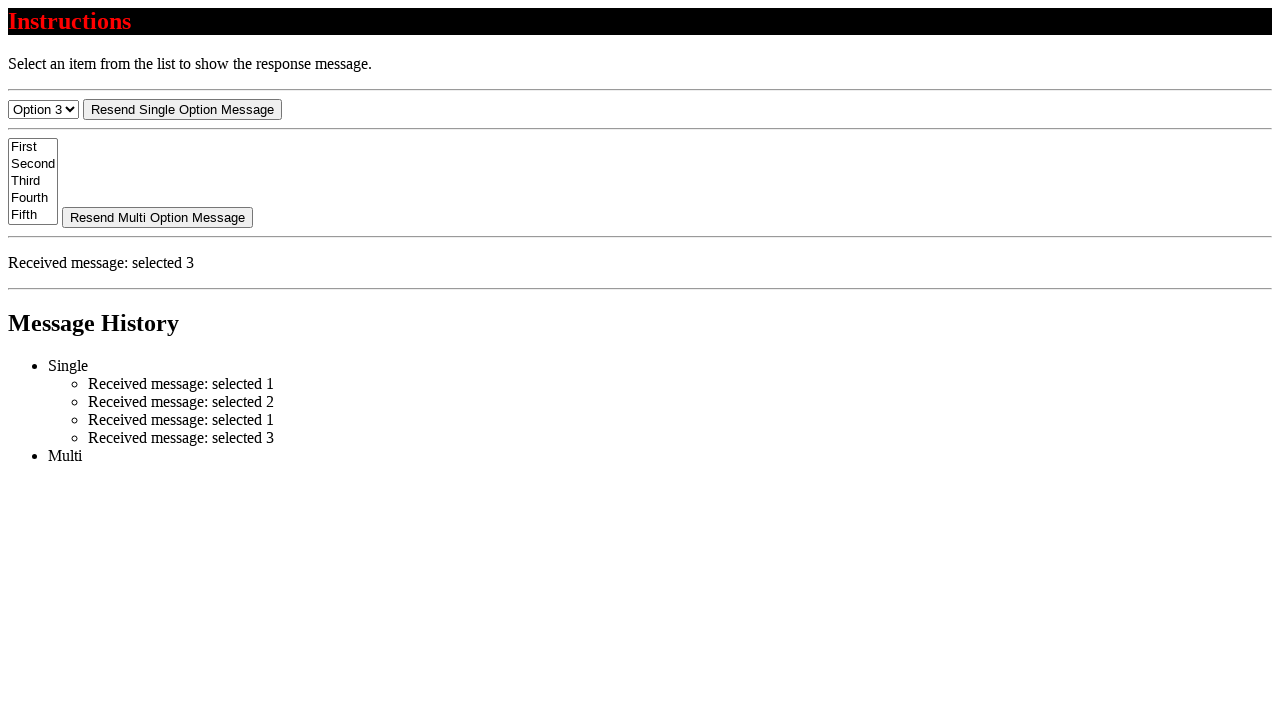